Tests handling of iframes and nested iframes by clicking buttons inside frame elements using Playwright's frameLocator API

Starting URL: https://www.leafground.com/frame.xhtml

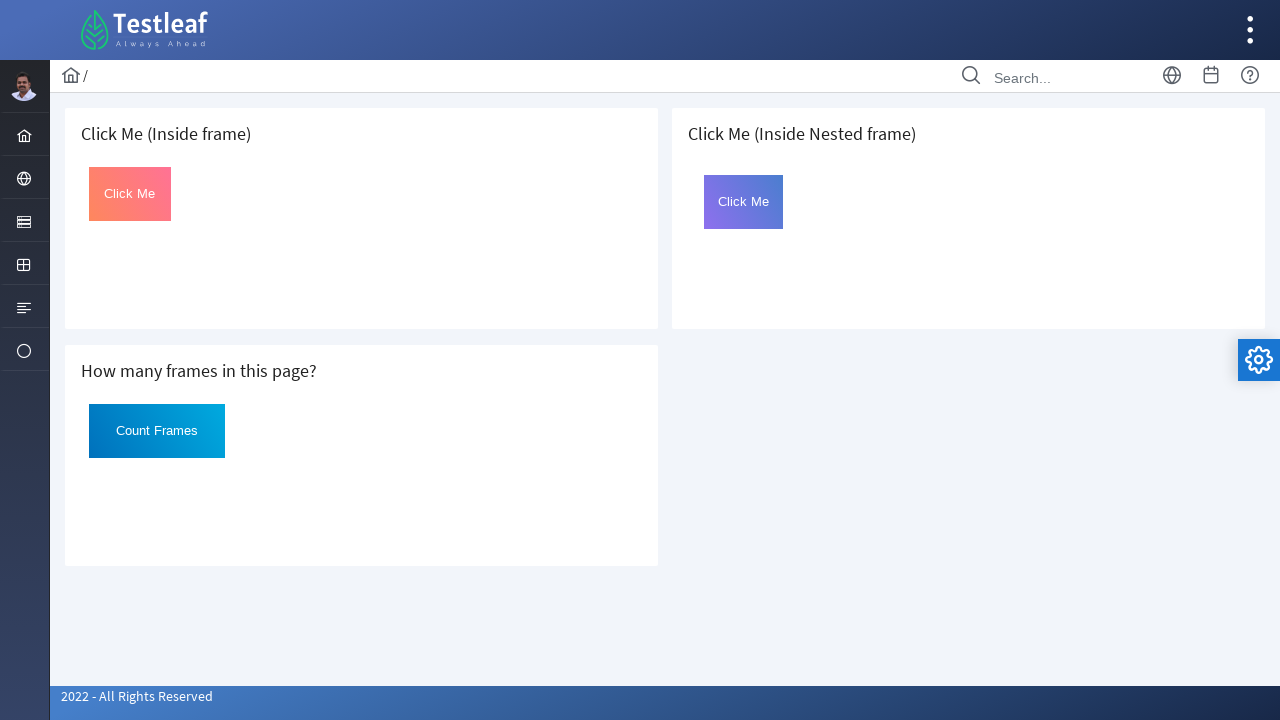

Clicked button inside the first iframe at (130, 194) on (//iframe)[1] >> internal:control=enter-frame >> #Click
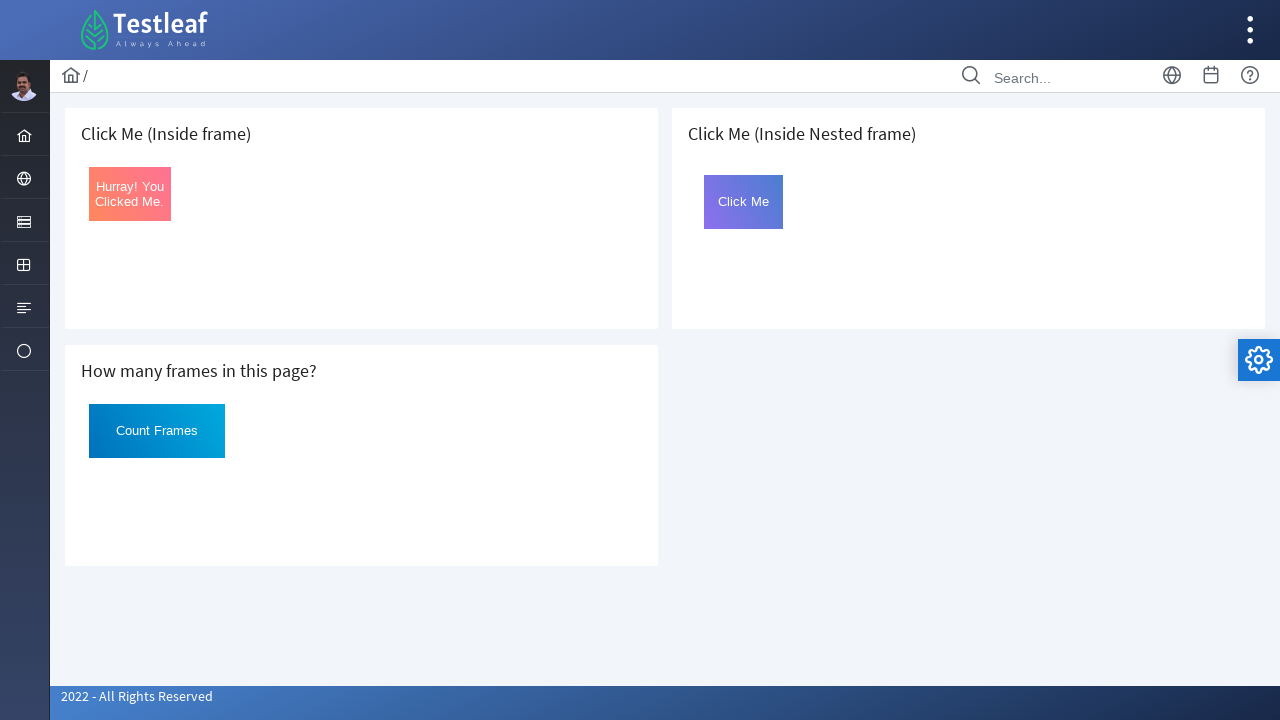

Waited 2 seconds for first iframe action to complete
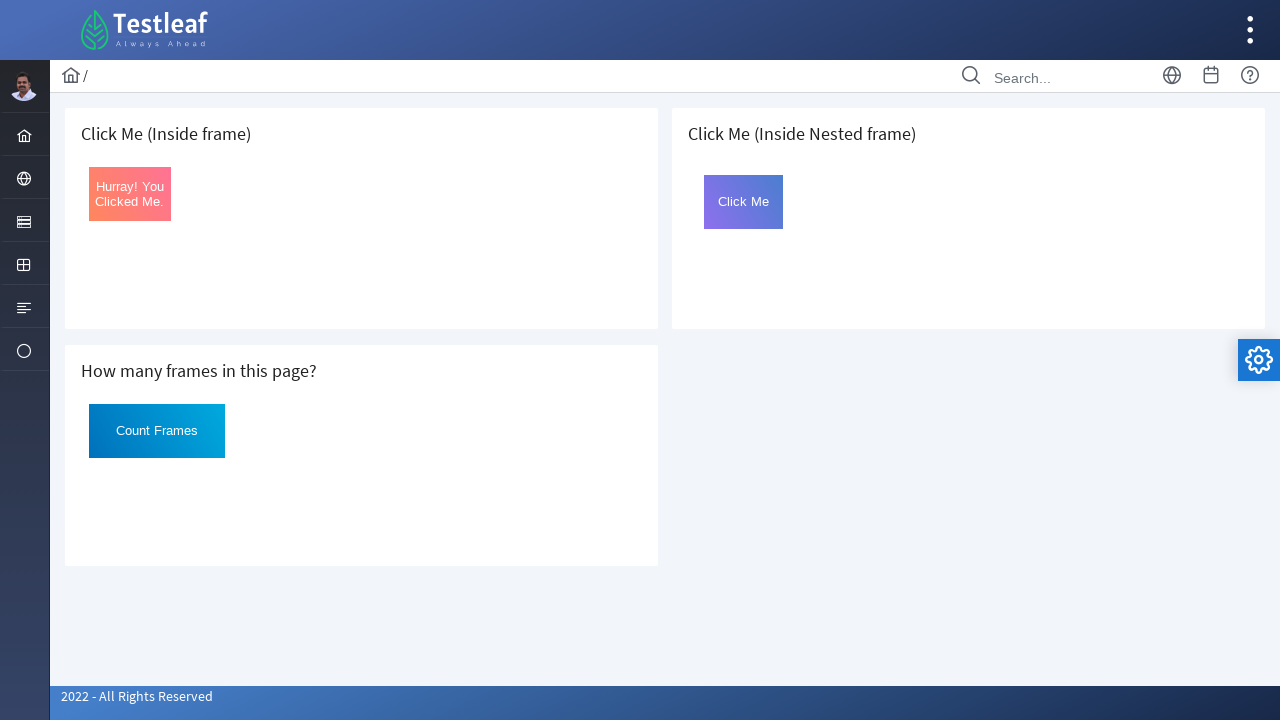

Clicked button inside nested frame (third iframe -> frame2) at (744, 202) on (//iframe)[3] >> internal:control=enter-frame >> #frame2 >> internal:control=ent
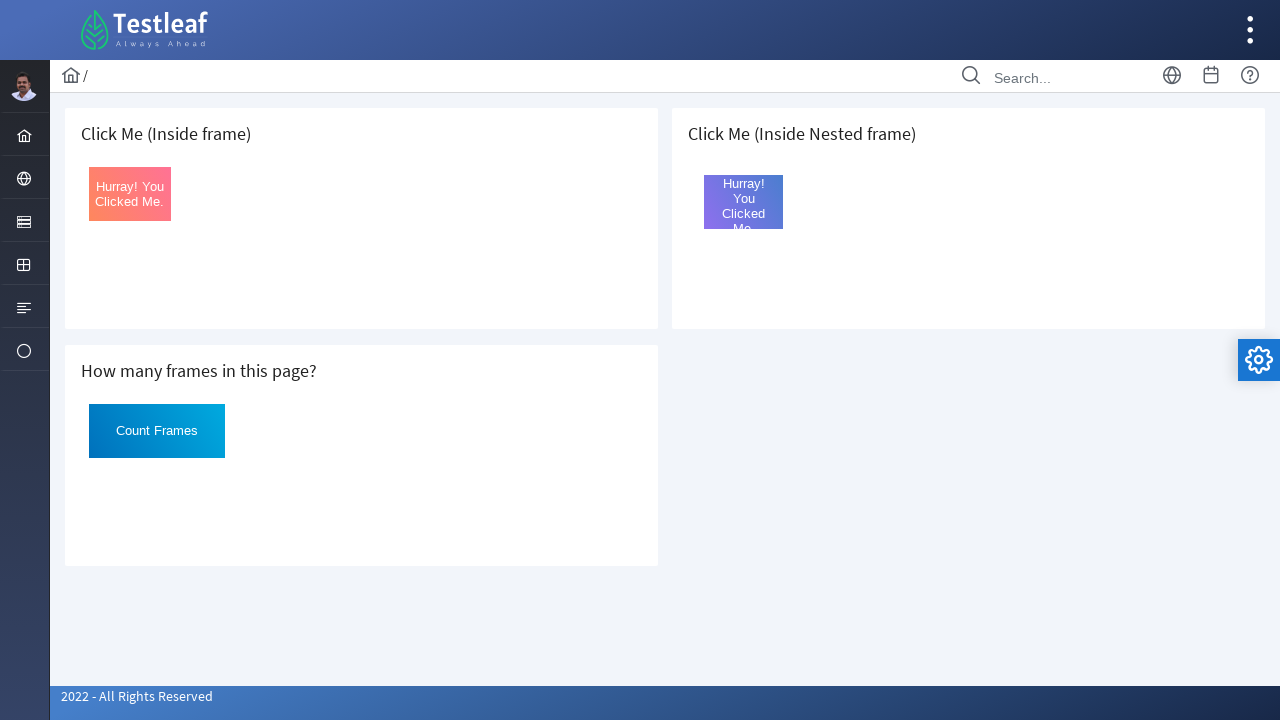

Waited 2 seconds for nested frame action to complete
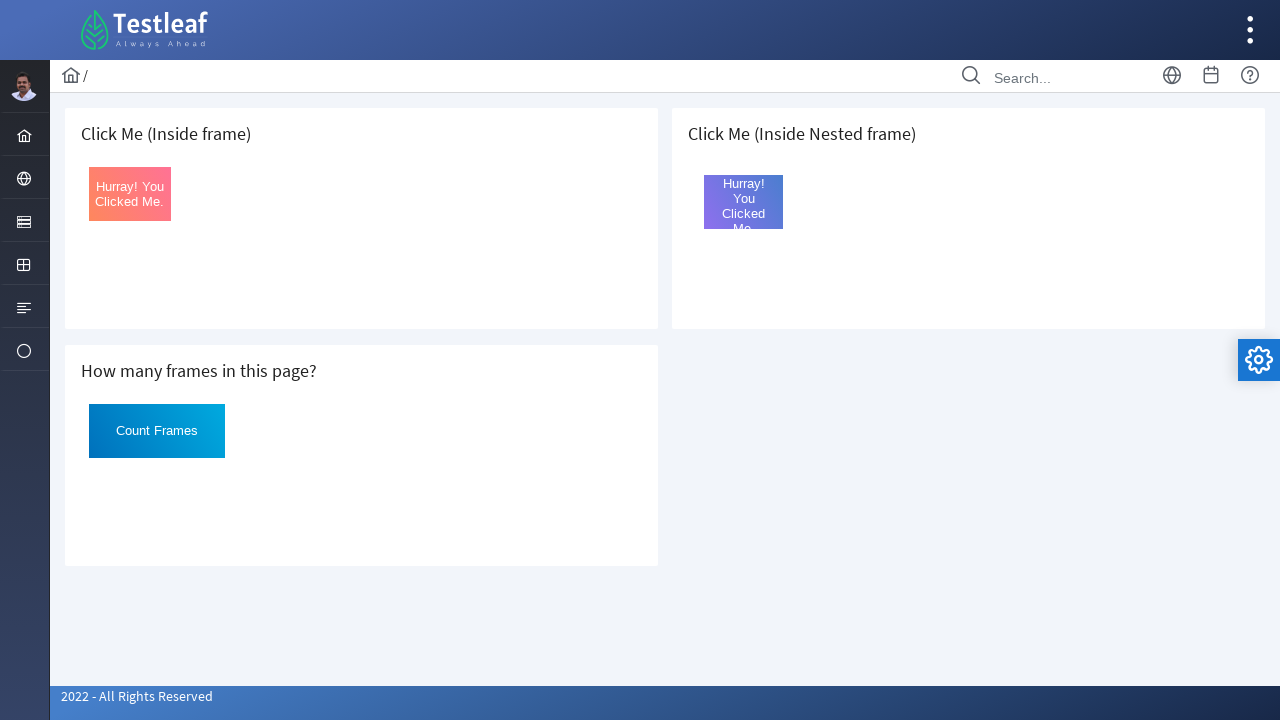

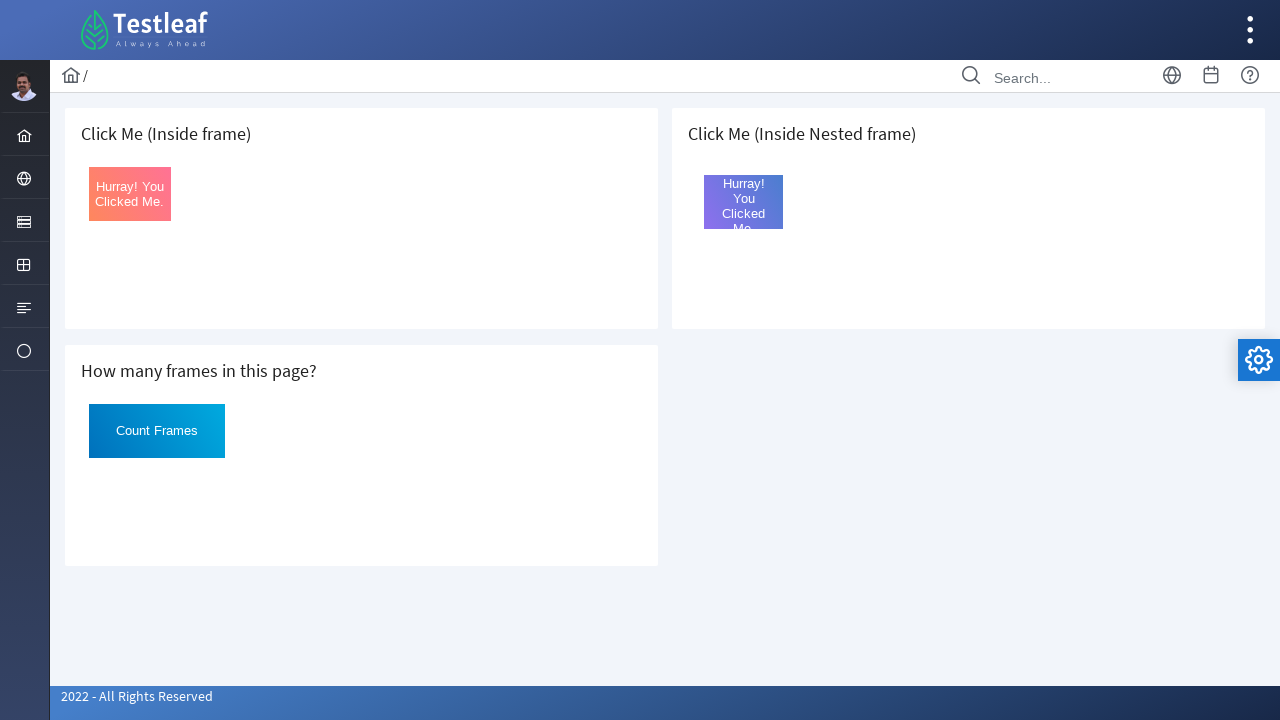